Tests a web calculator by performing all four arithmetic operations (addition, subtraction, multiplication, division) with two numbers and verifying the results are correct.

Starting URL: https://testpages.eviltester.com/styled/calculator

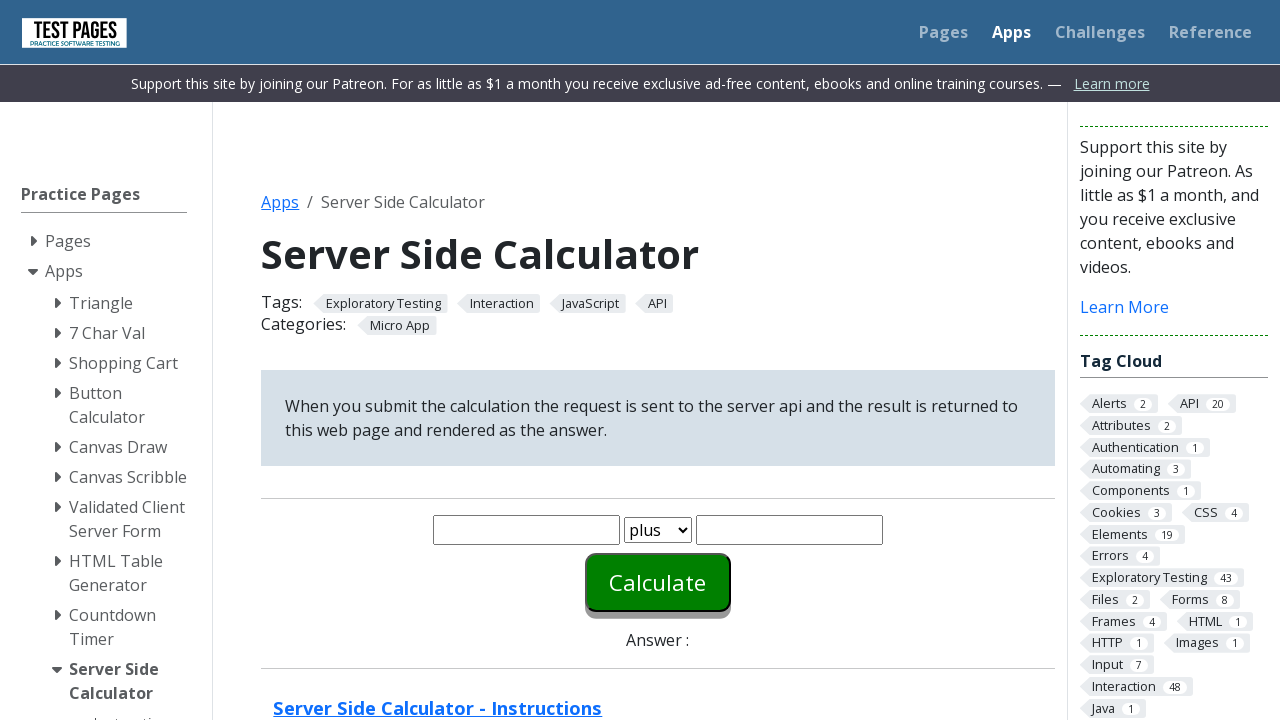

Cleared first number input field on #number1
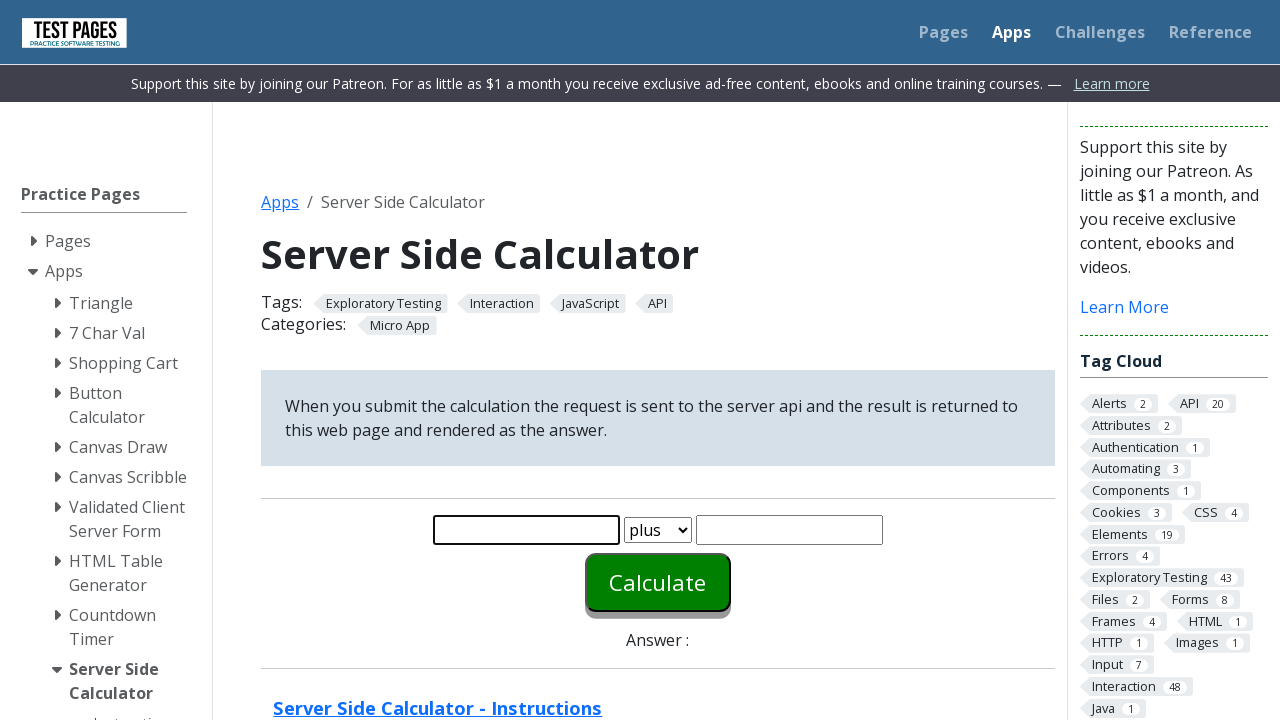

Filled first number input with 20 on #number1
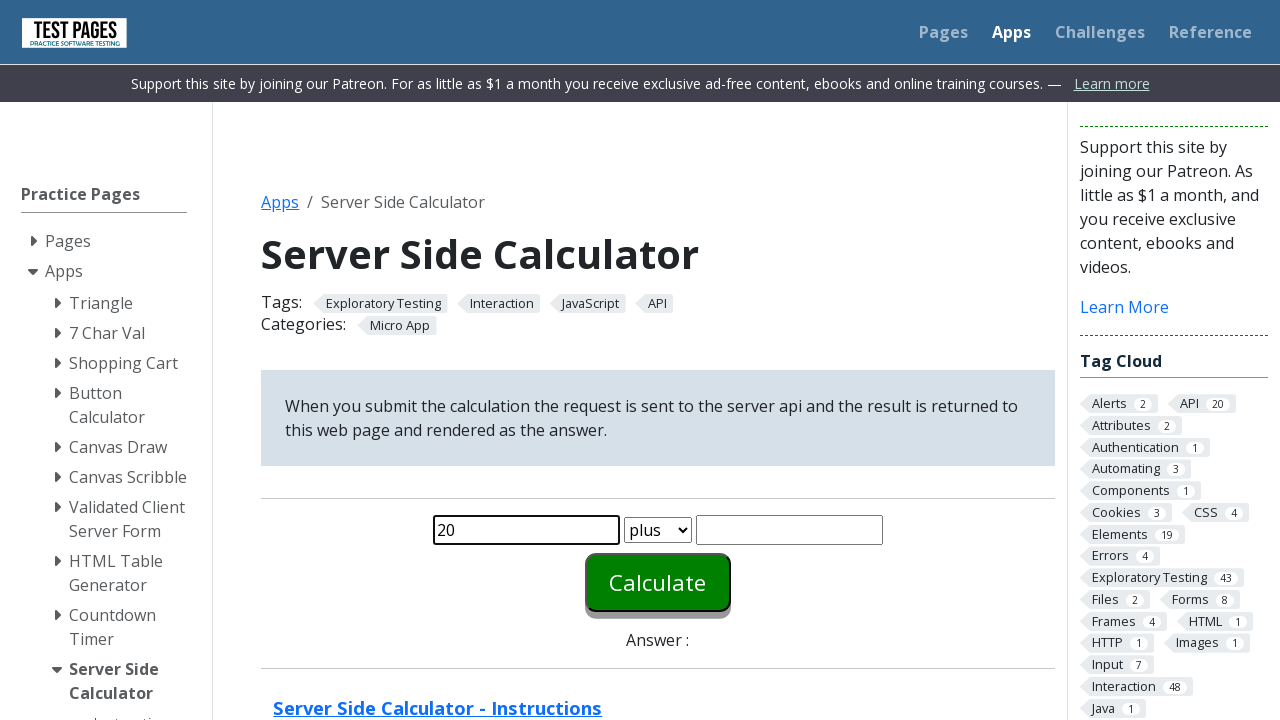

Cleared second number input field on #number2
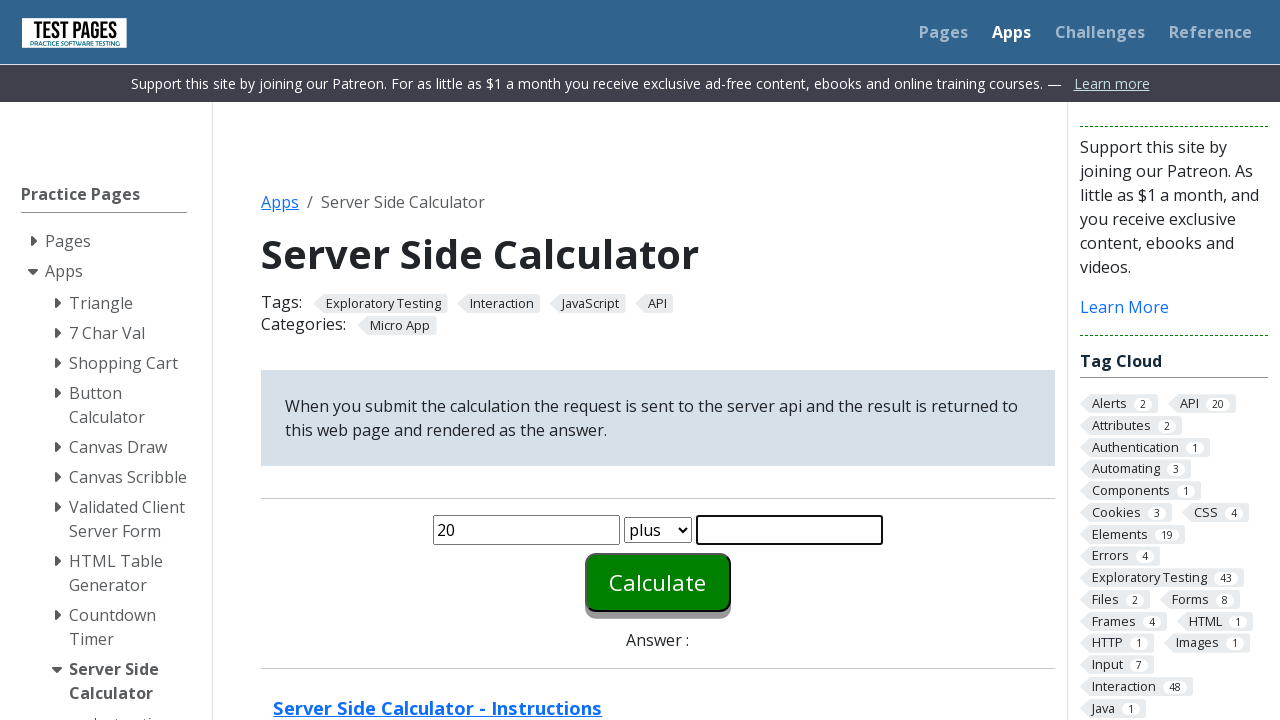

Filled second number input with 5 on #number2
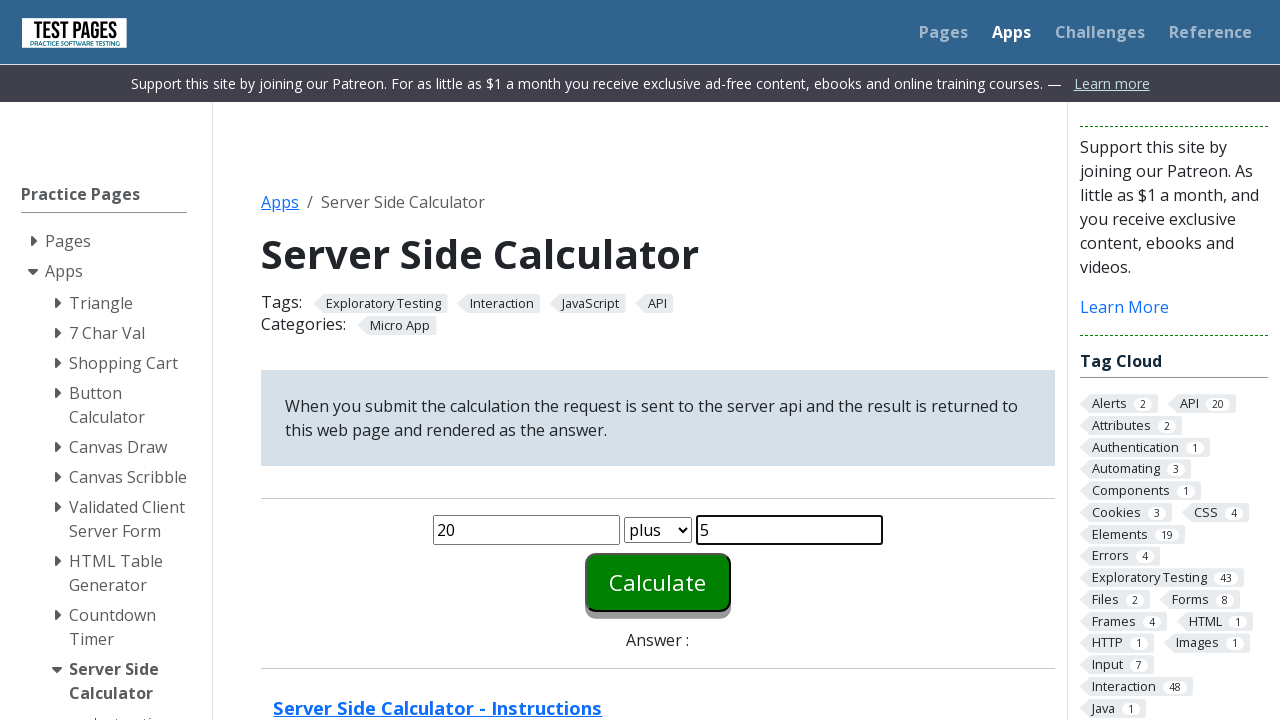

Selected plus operation from dropdown on #function
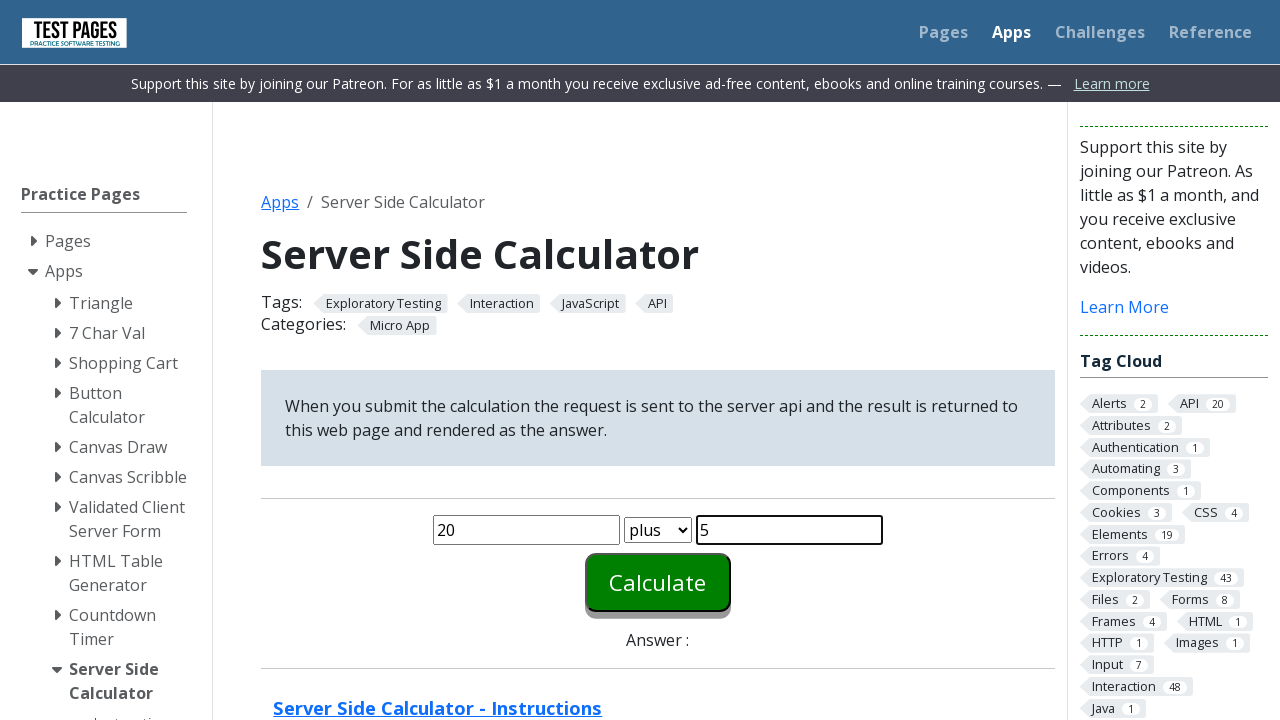

Clicked Calculate button at (658, 582) on #calculate
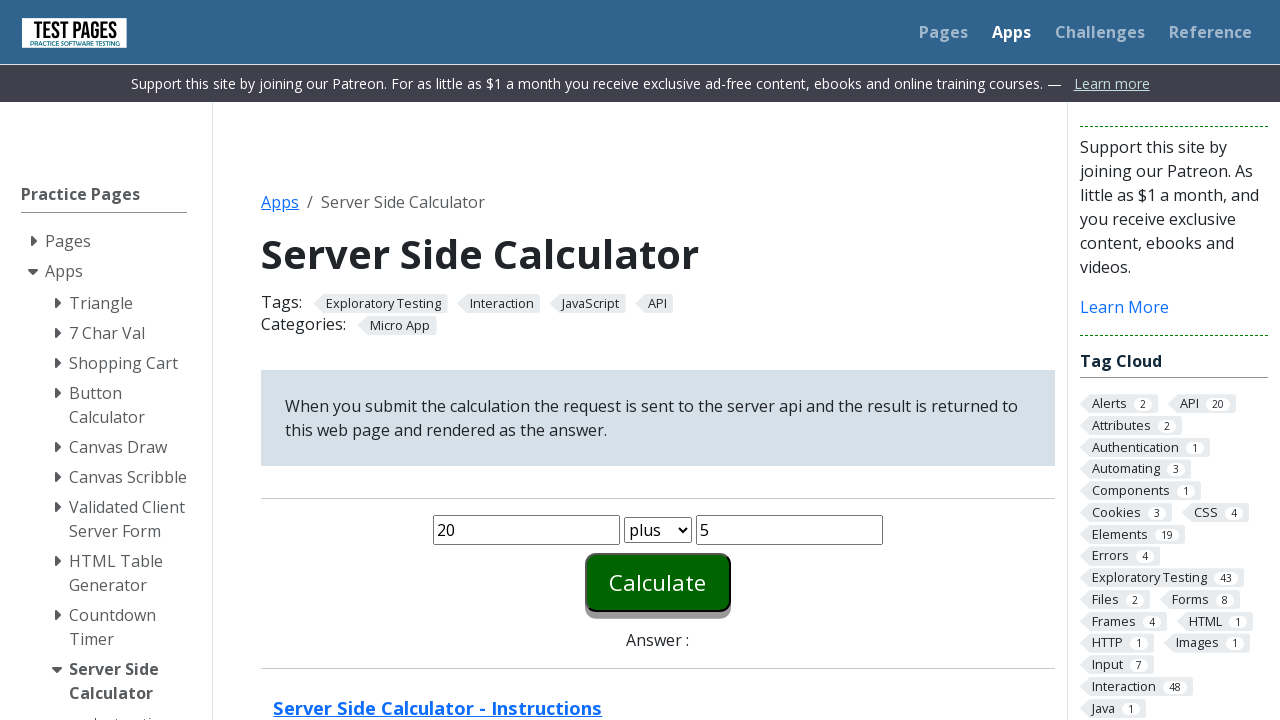

Result answer field loaded for plus operation
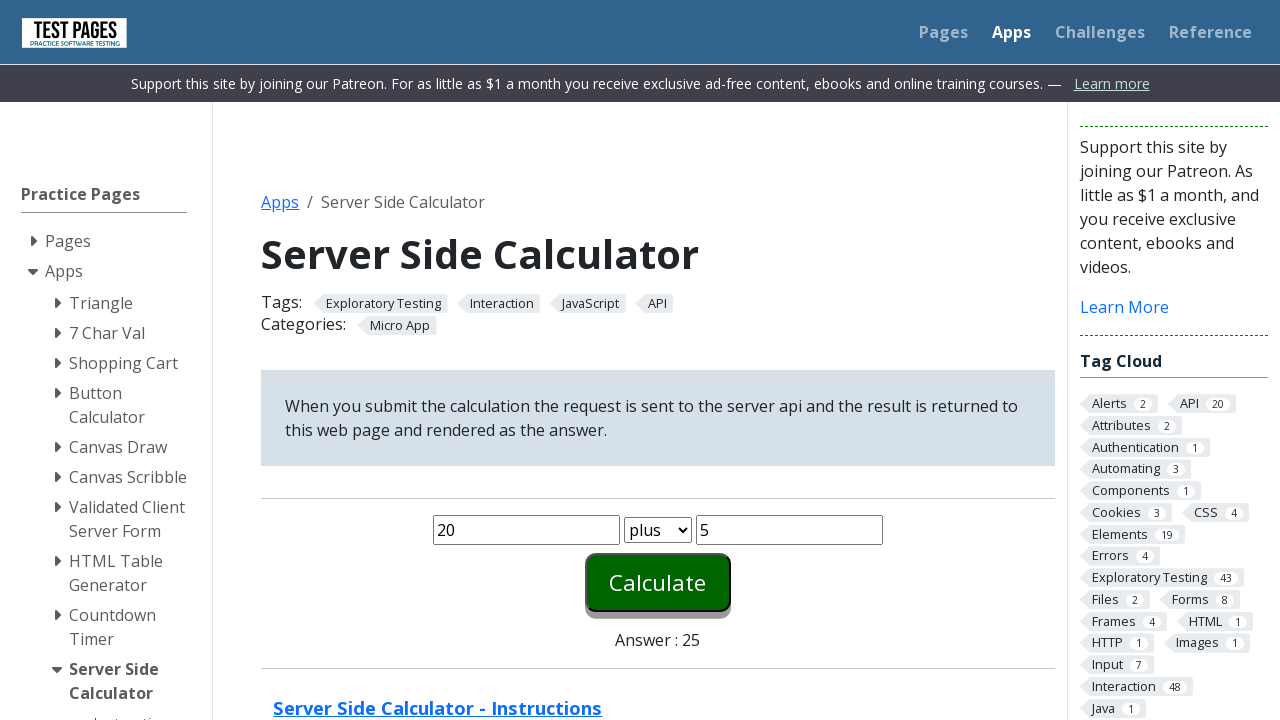

Reloaded page to prepare for next operation
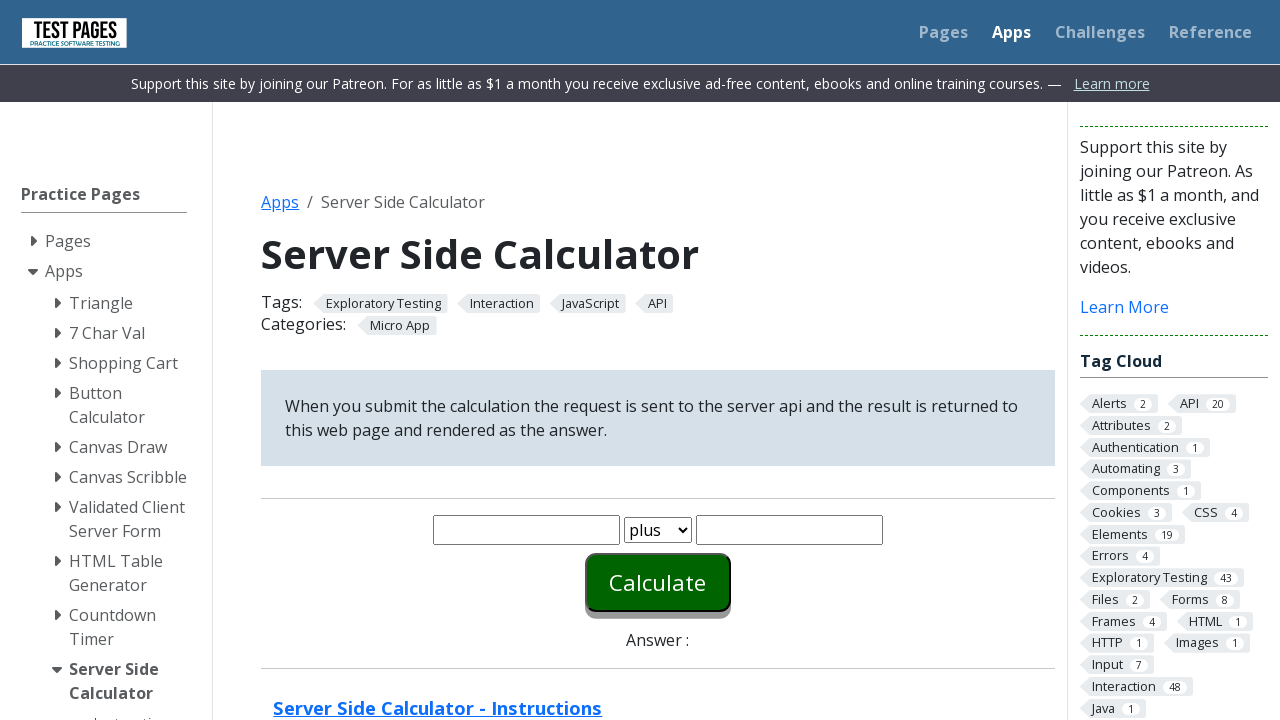

Cleared first number input field on #number1
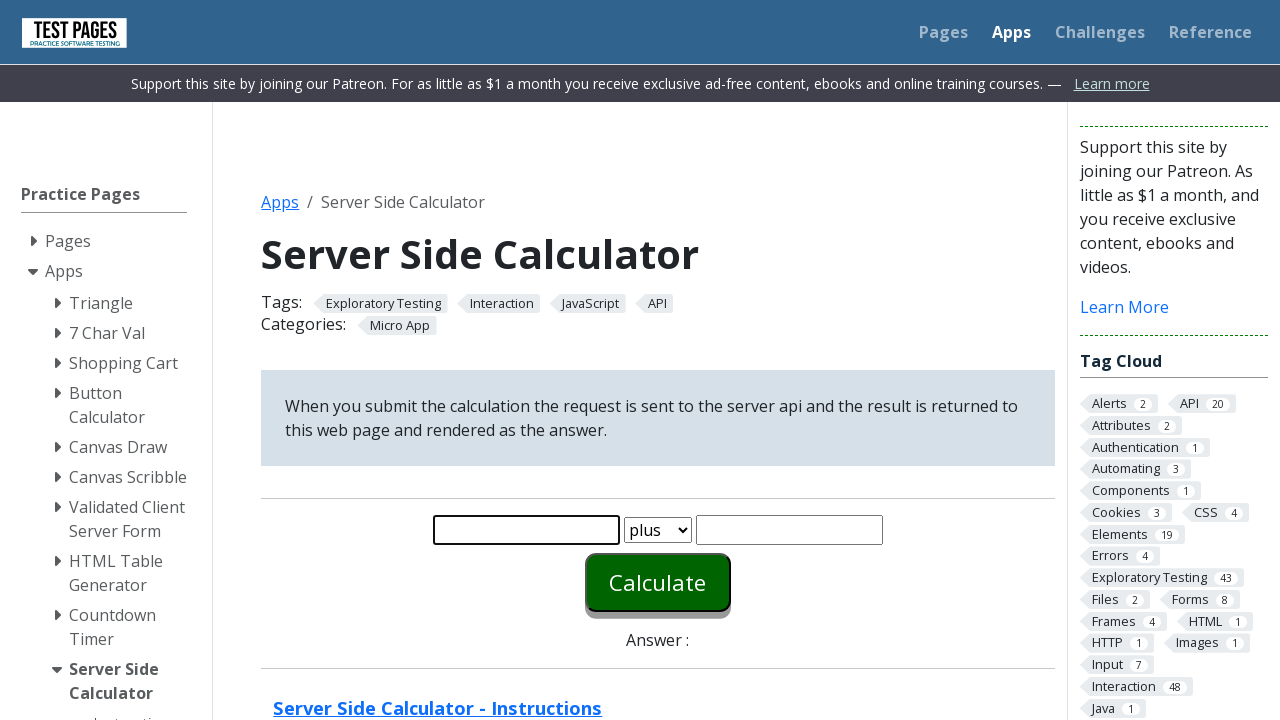

Filled first number input with 20 on #number1
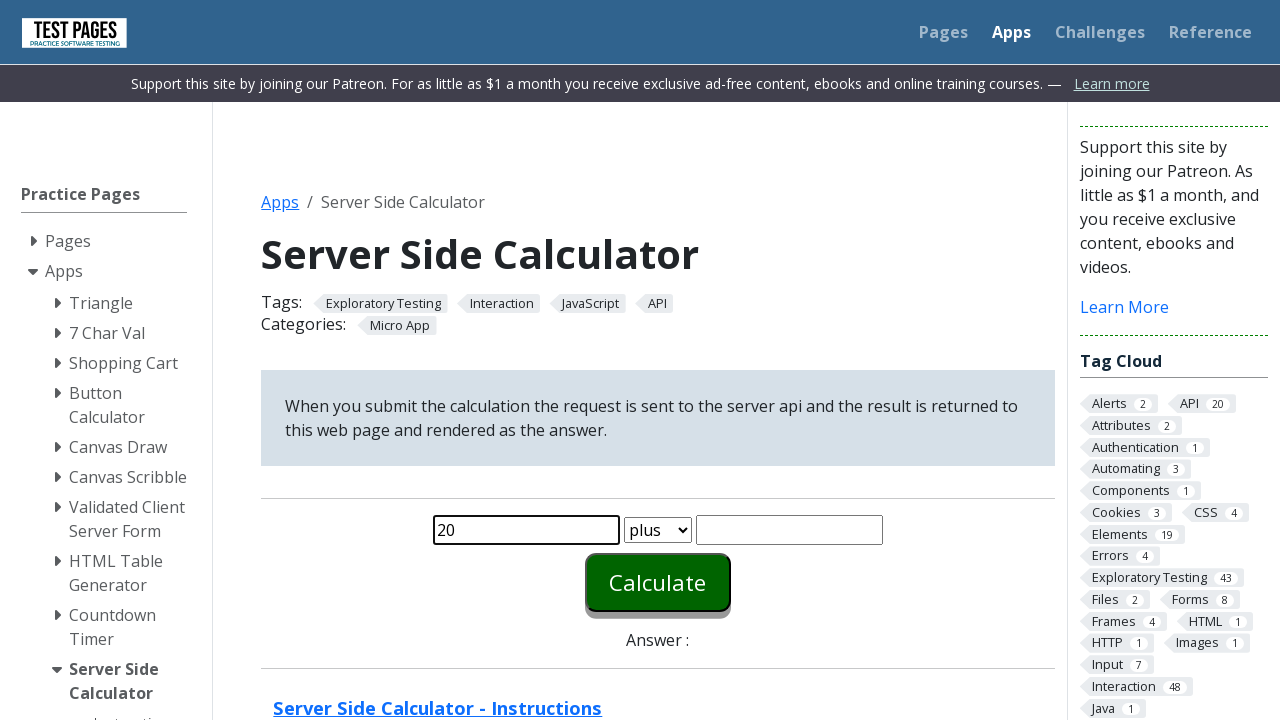

Cleared second number input field on #number2
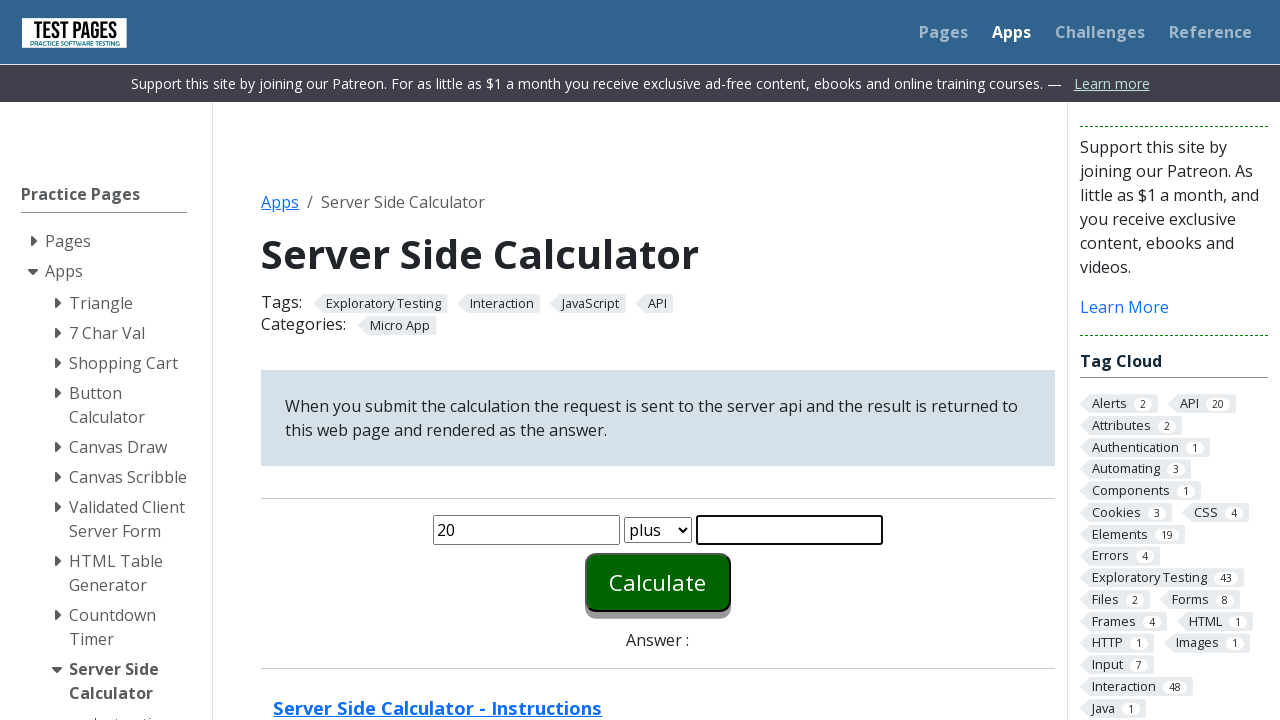

Filled second number input with 5 on #number2
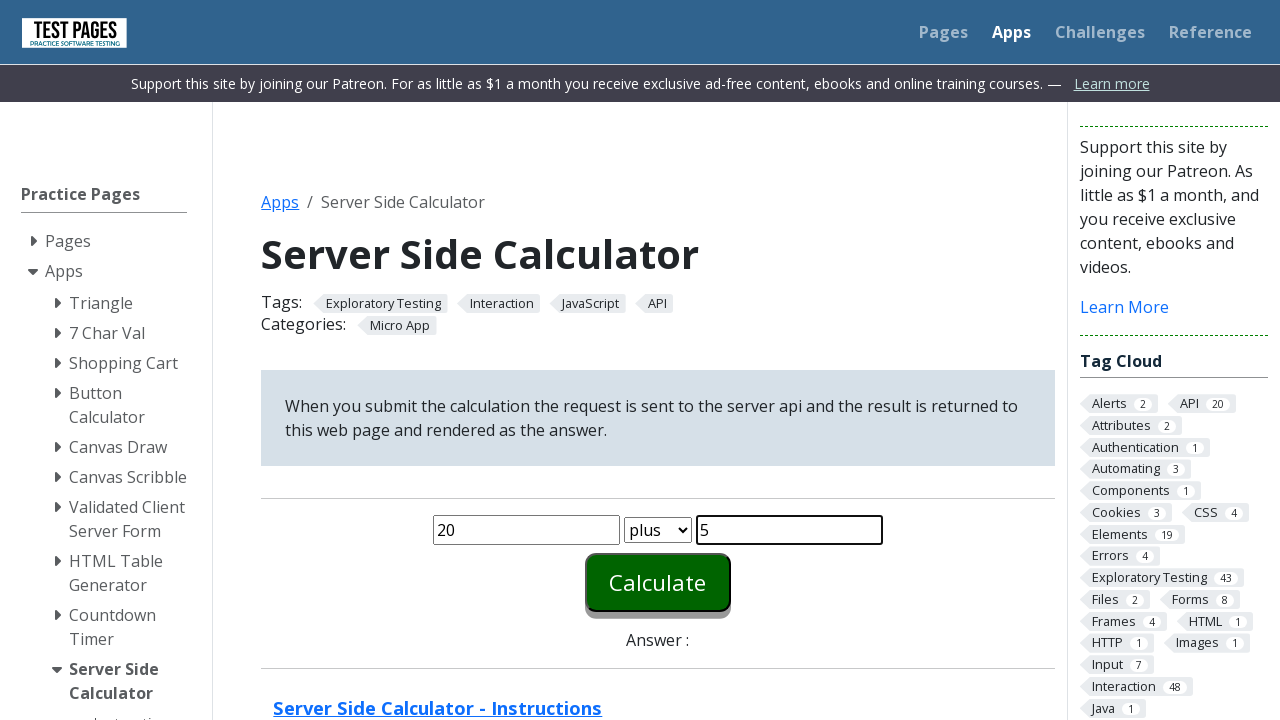

Selected minus operation from dropdown on #function
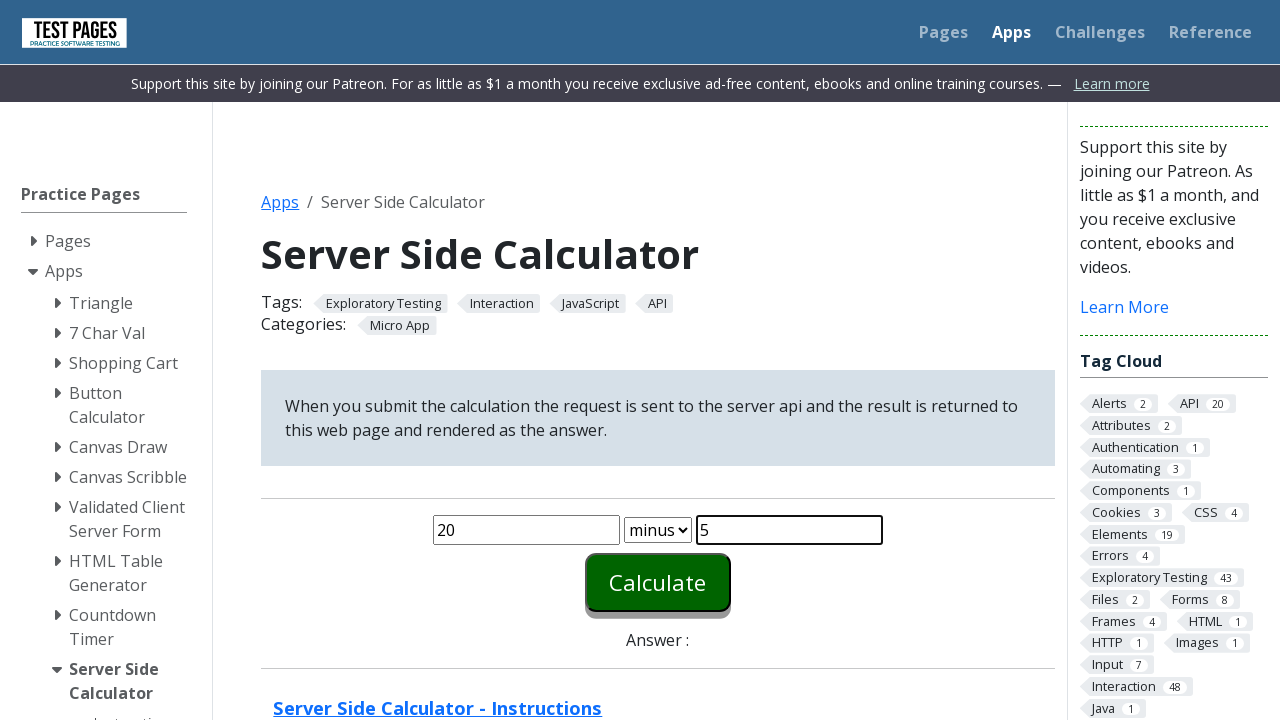

Clicked Calculate button at (658, 582) on #calculate
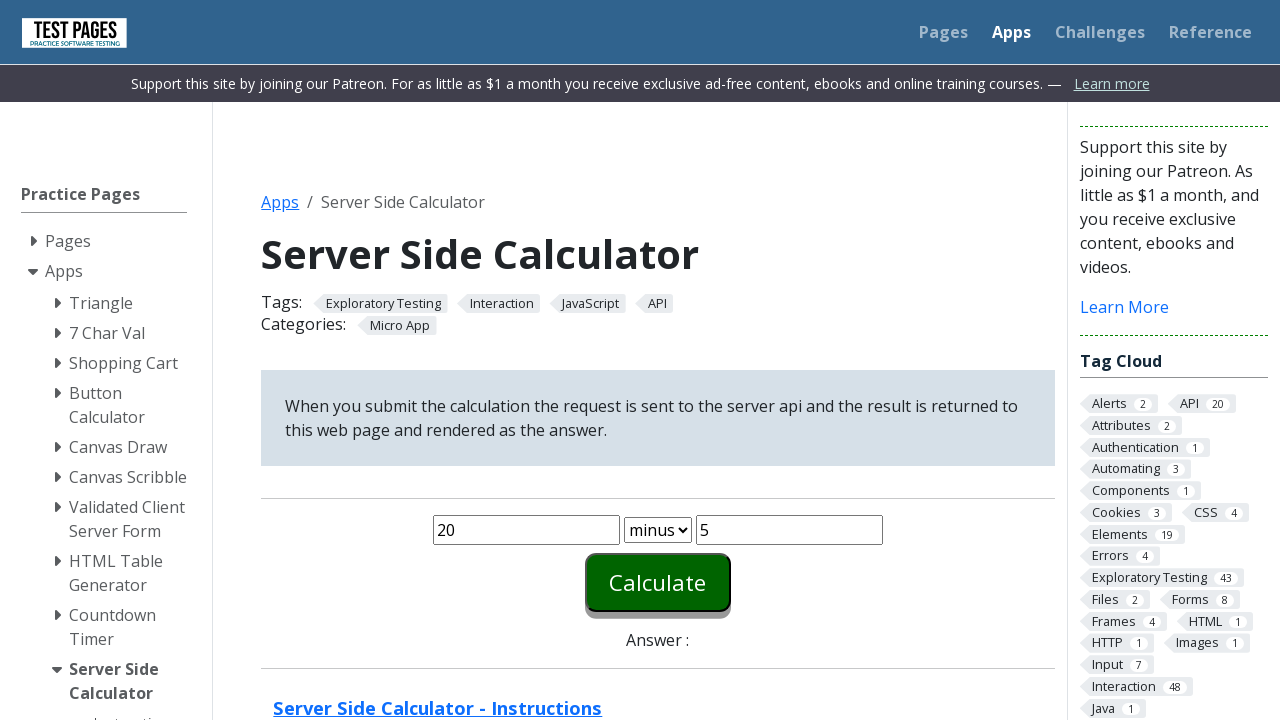

Result answer field loaded for minus operation
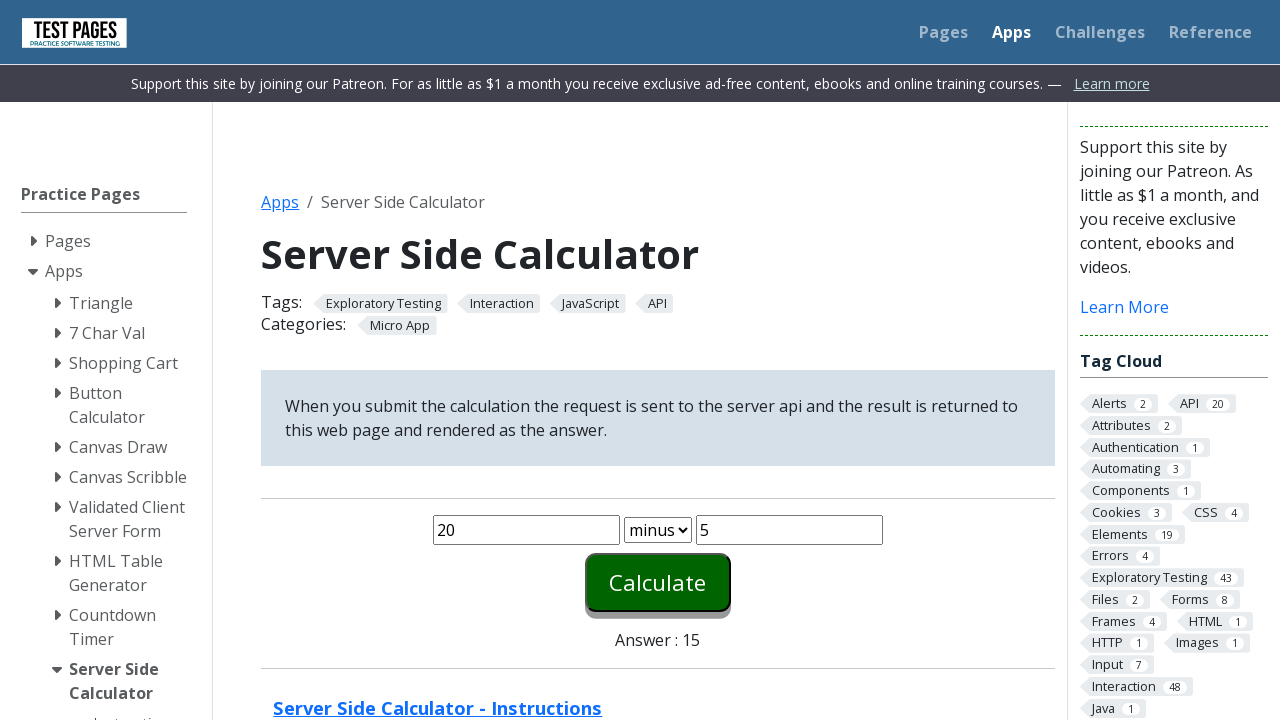

Reloaded page to prepare for next operation
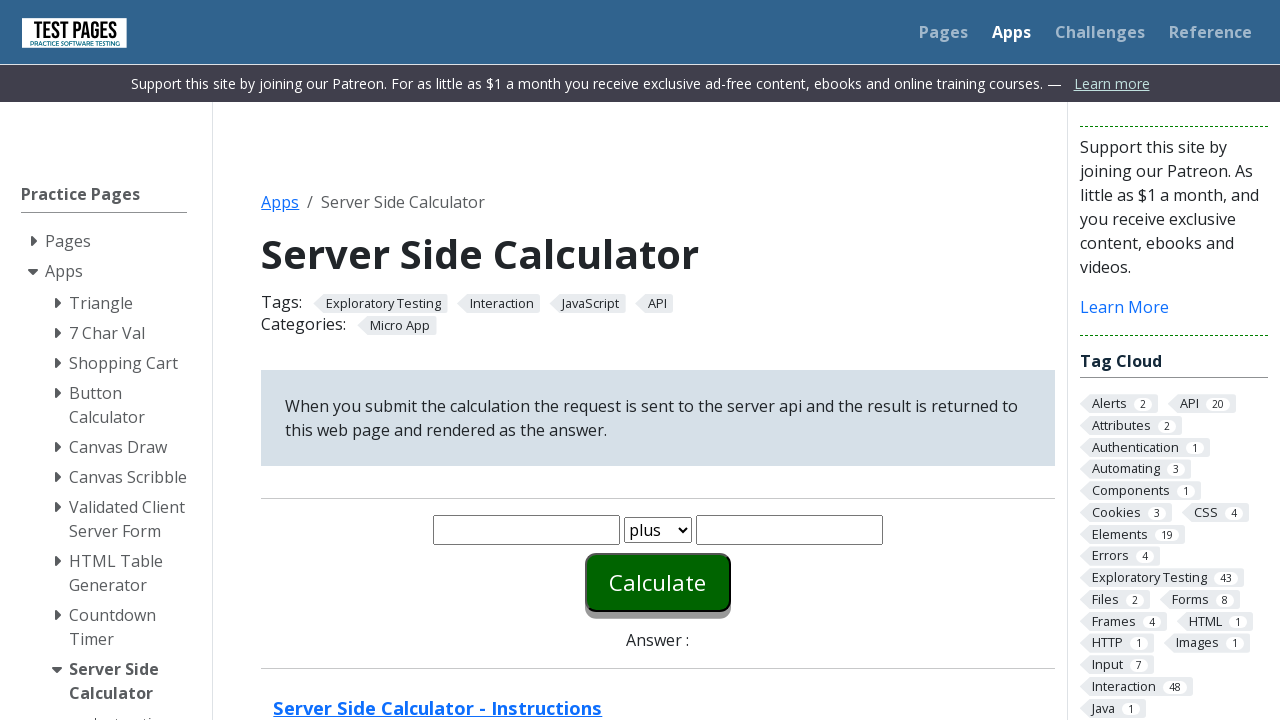

Cleared first number input field on #number1
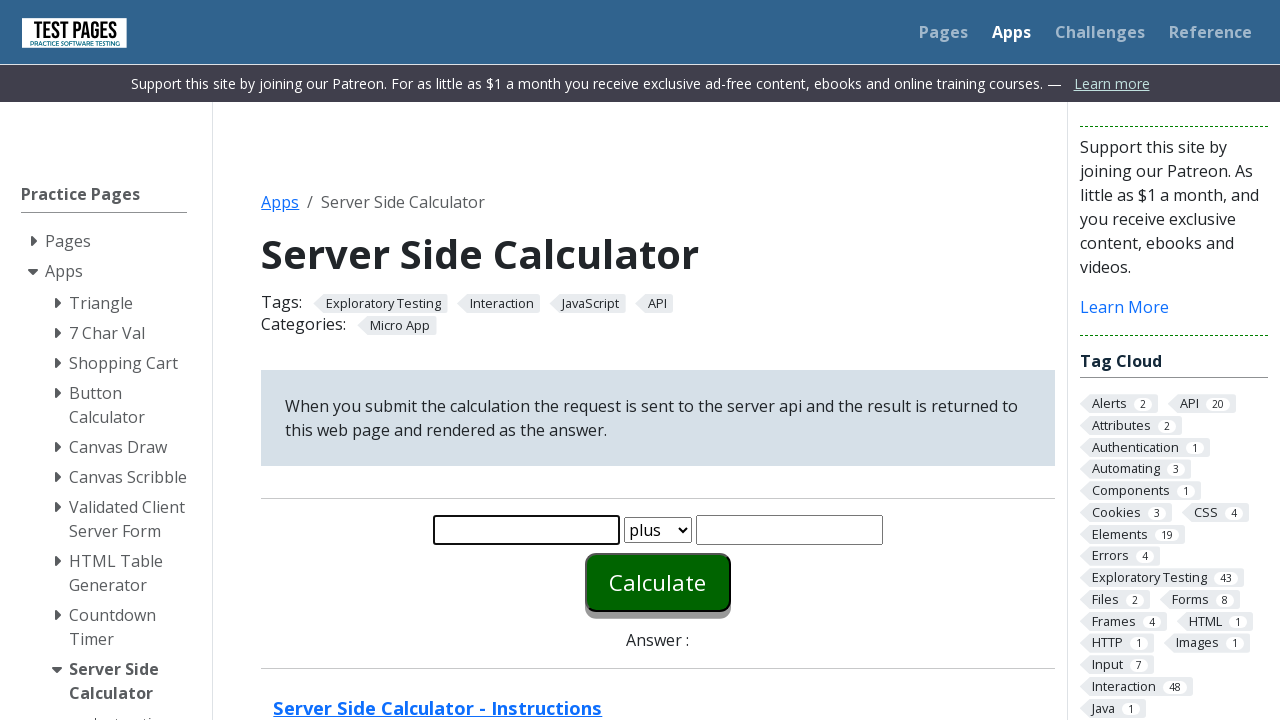

Filled first number input with 20 on #number1
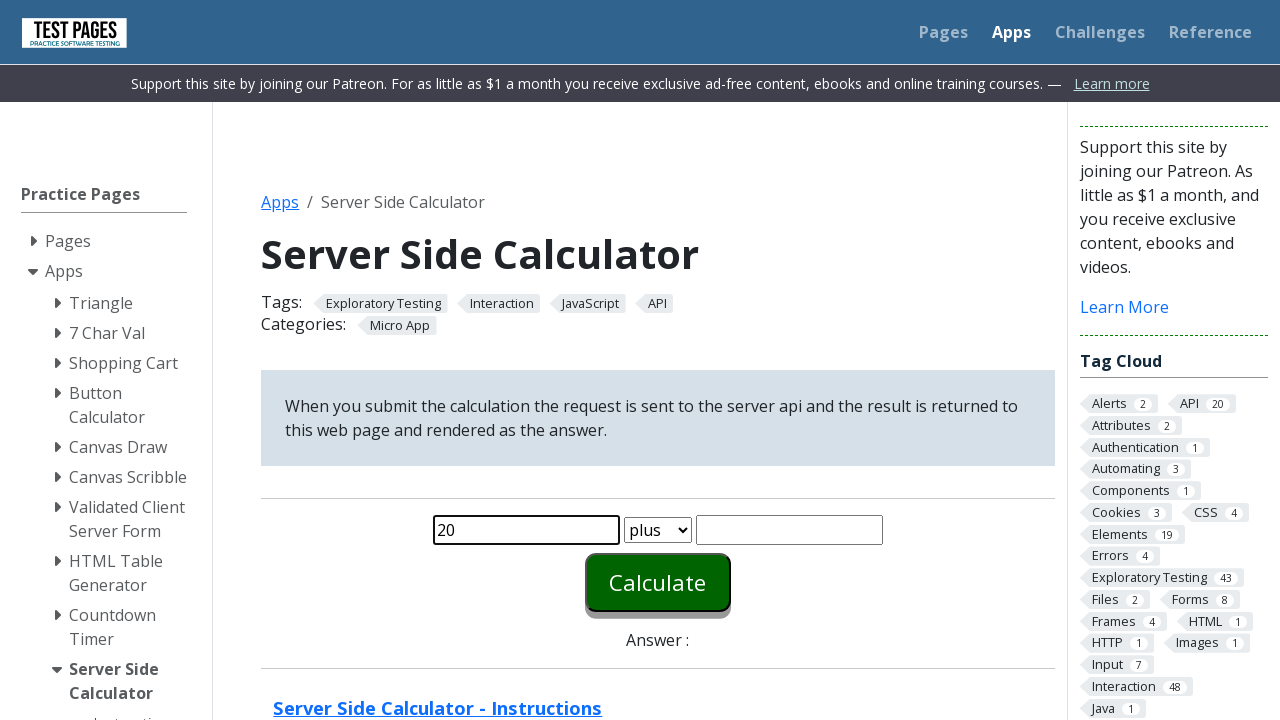

Cleared second number input field on #number2
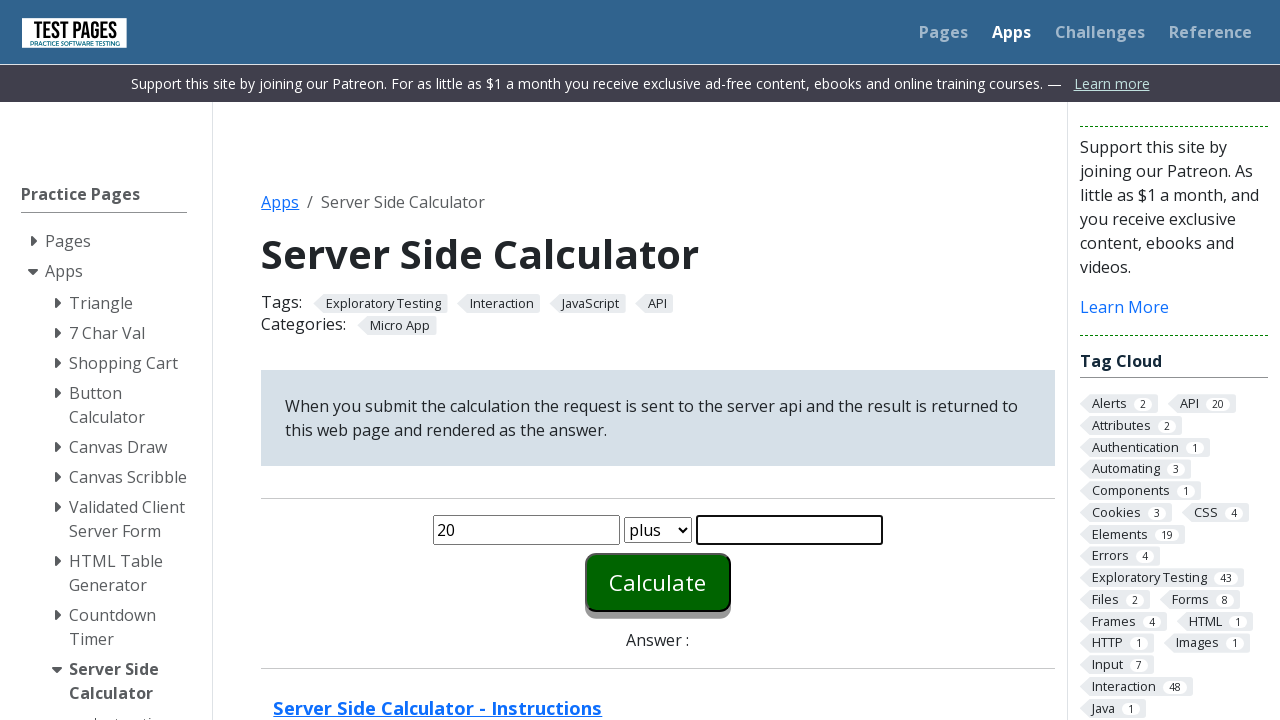

Filled second number input with 5 on #number2
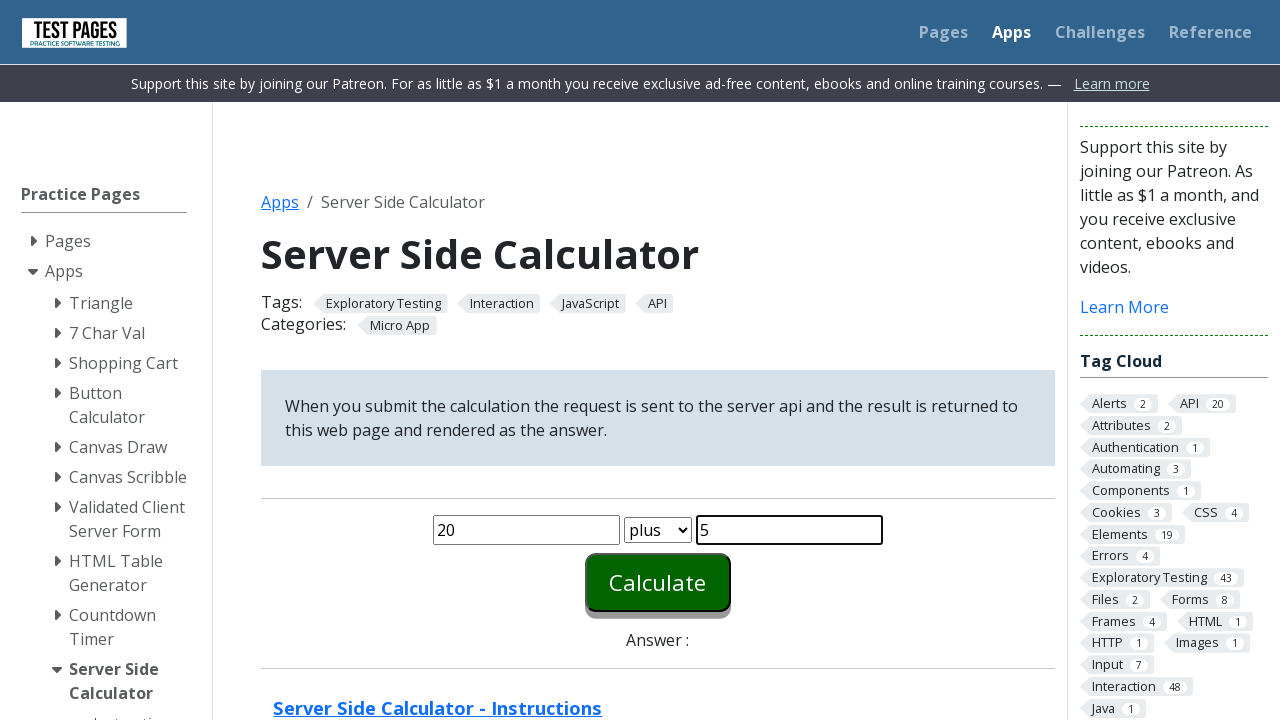

Selected times operation from dropdown on #function
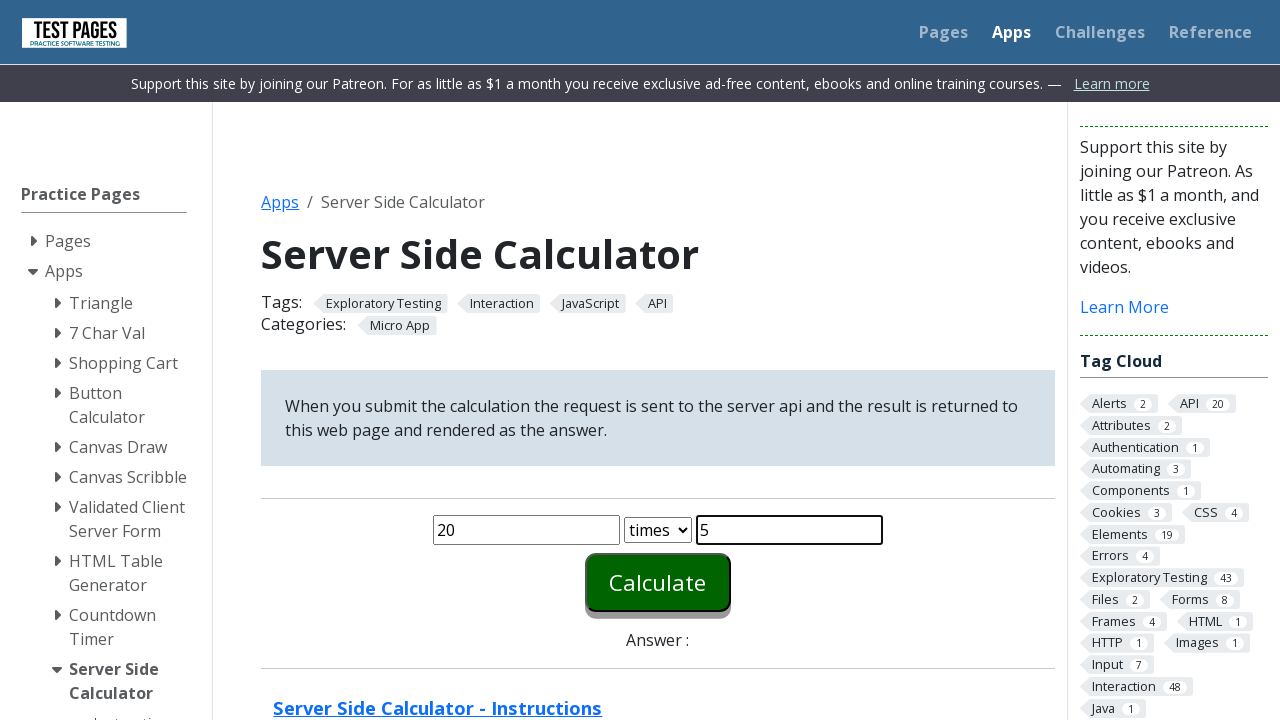

Clicked Calculate button at (658, 582) on #calculate
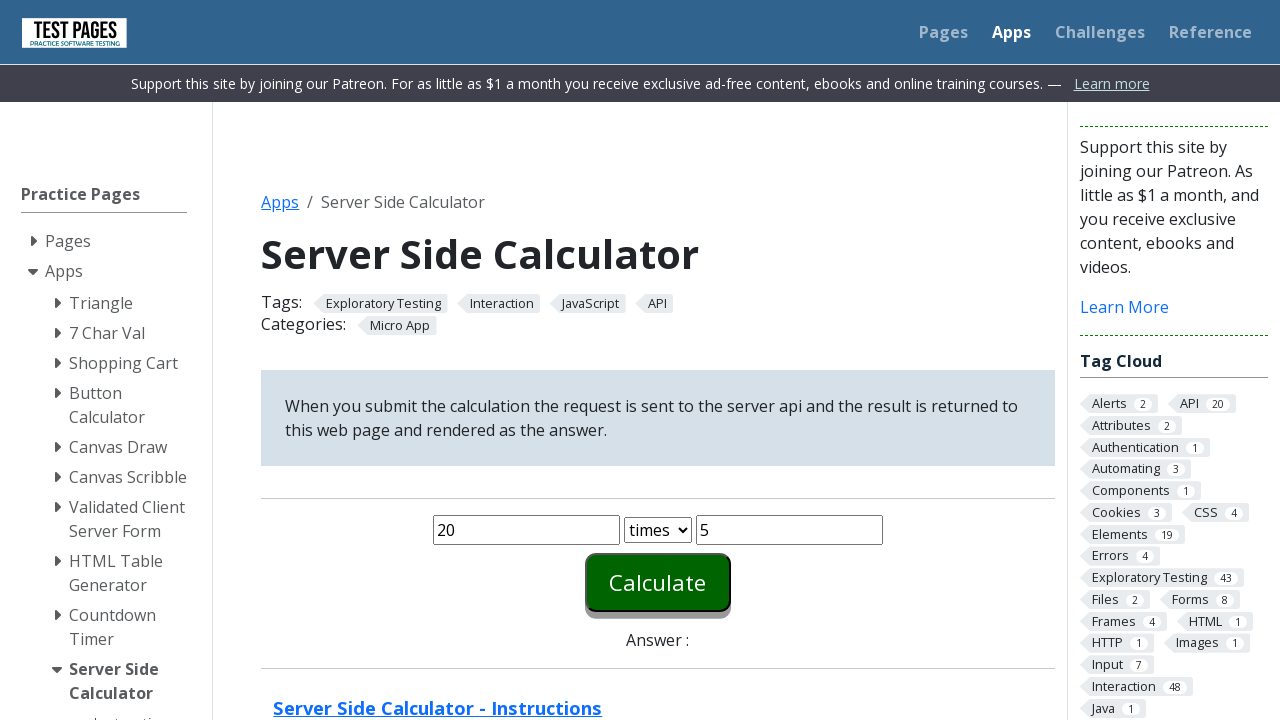

Result answer field loaded for times operation
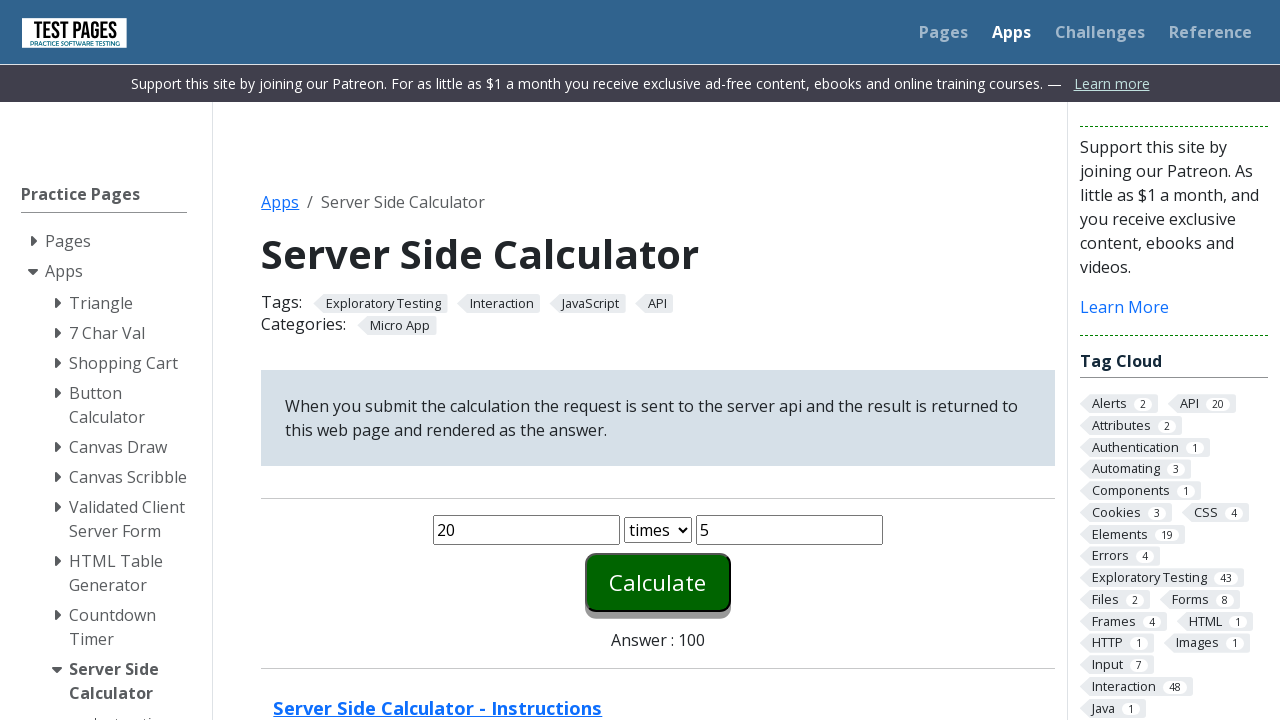

Reloaded page to prepare for next operation
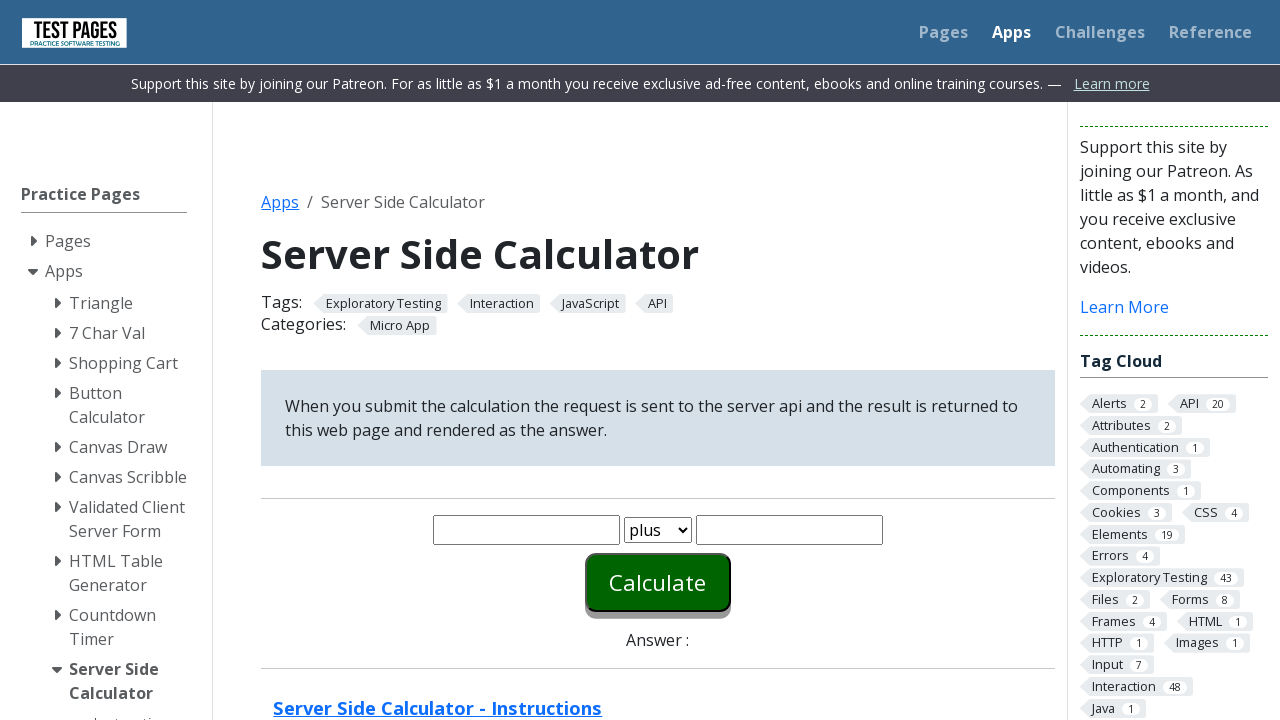

Cleared first number input field on #number1
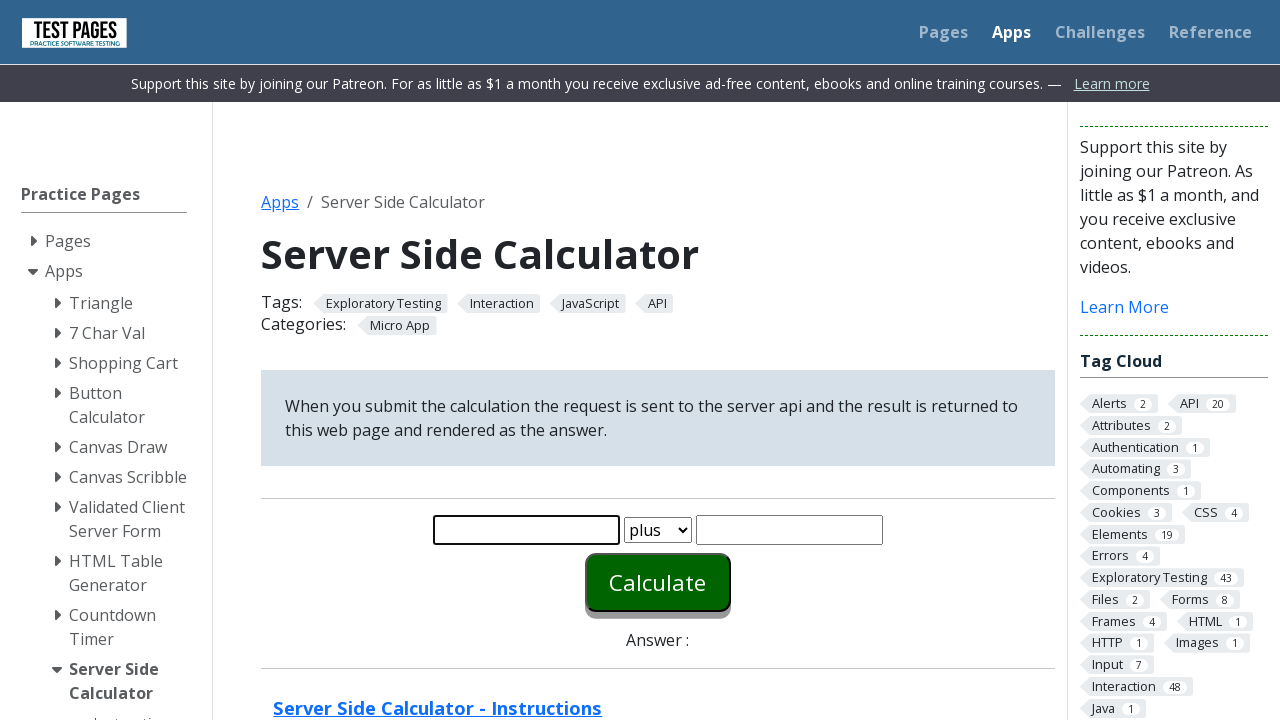

Filled first number input with 20 on #number1
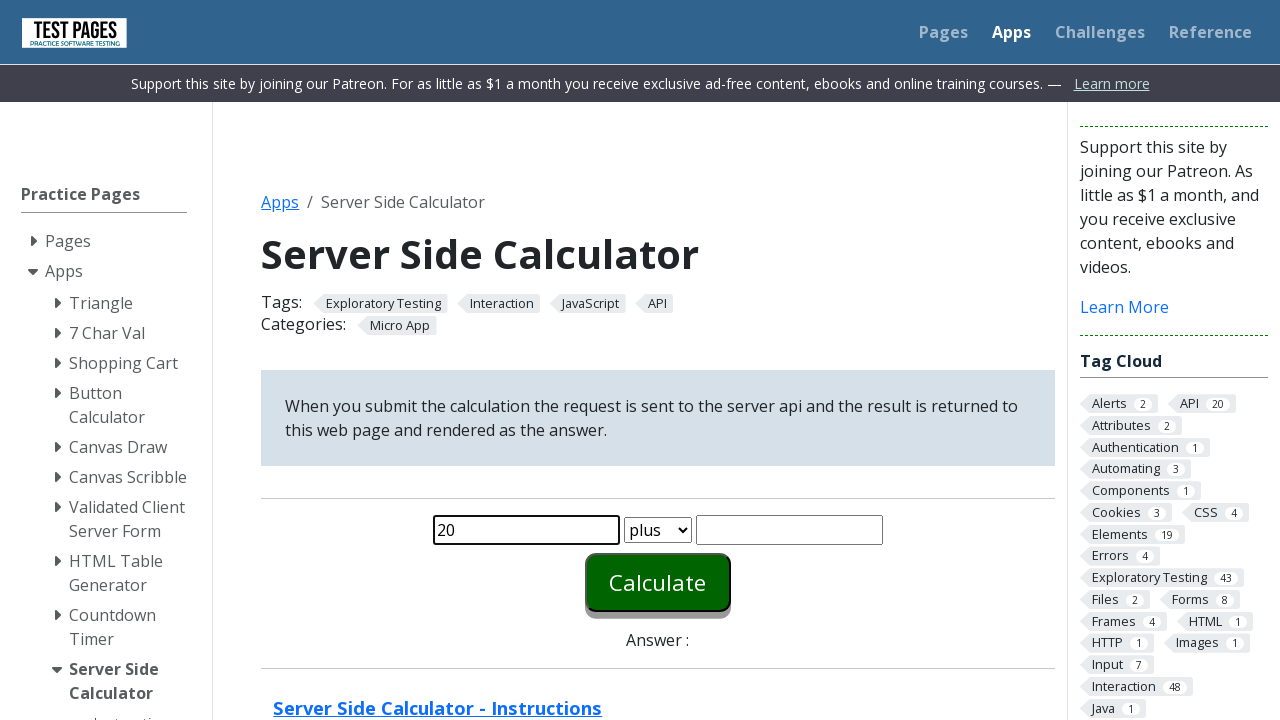

Cleared second number input field on #number2
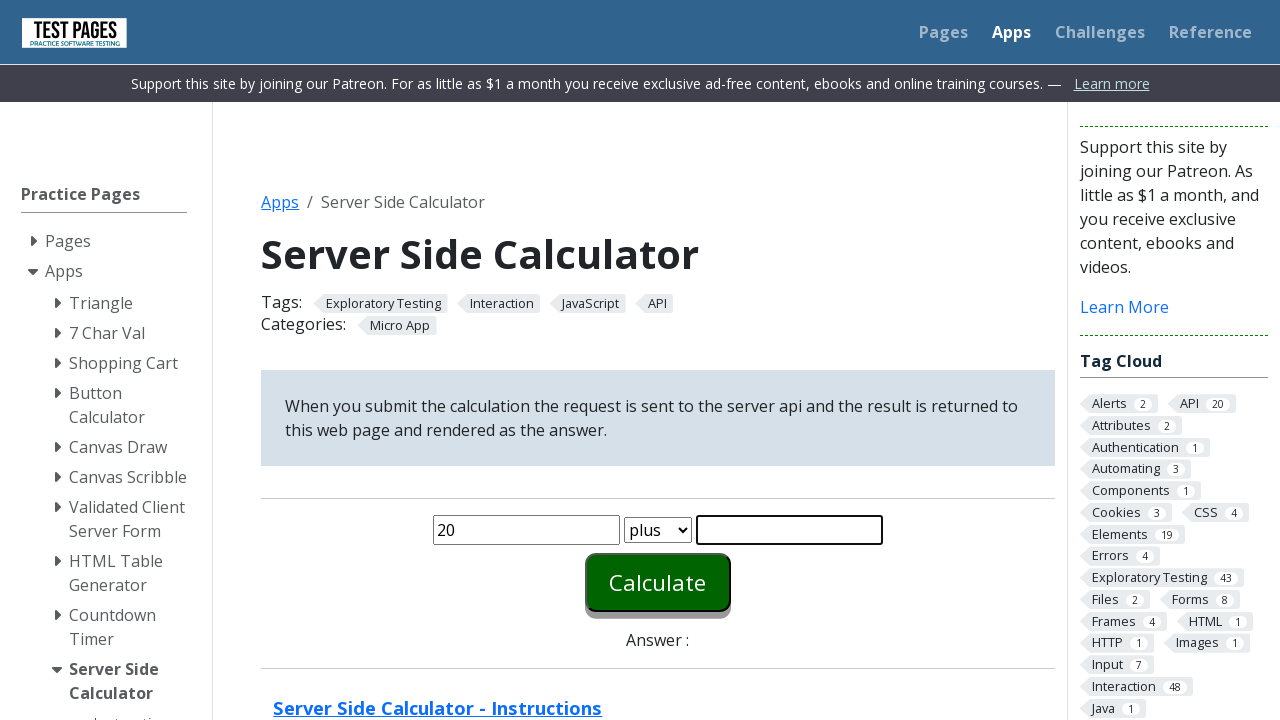

Filled second number input with 5 on #number2
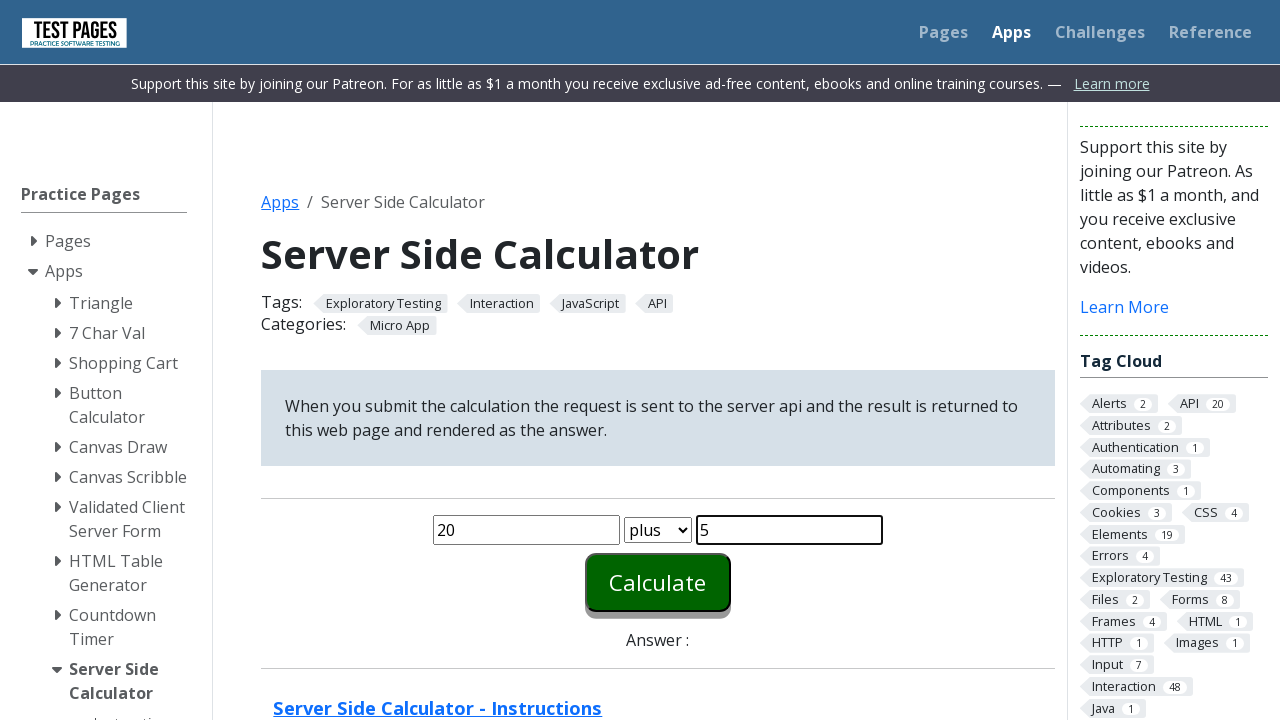

Selected divide operation from dropdown on #function
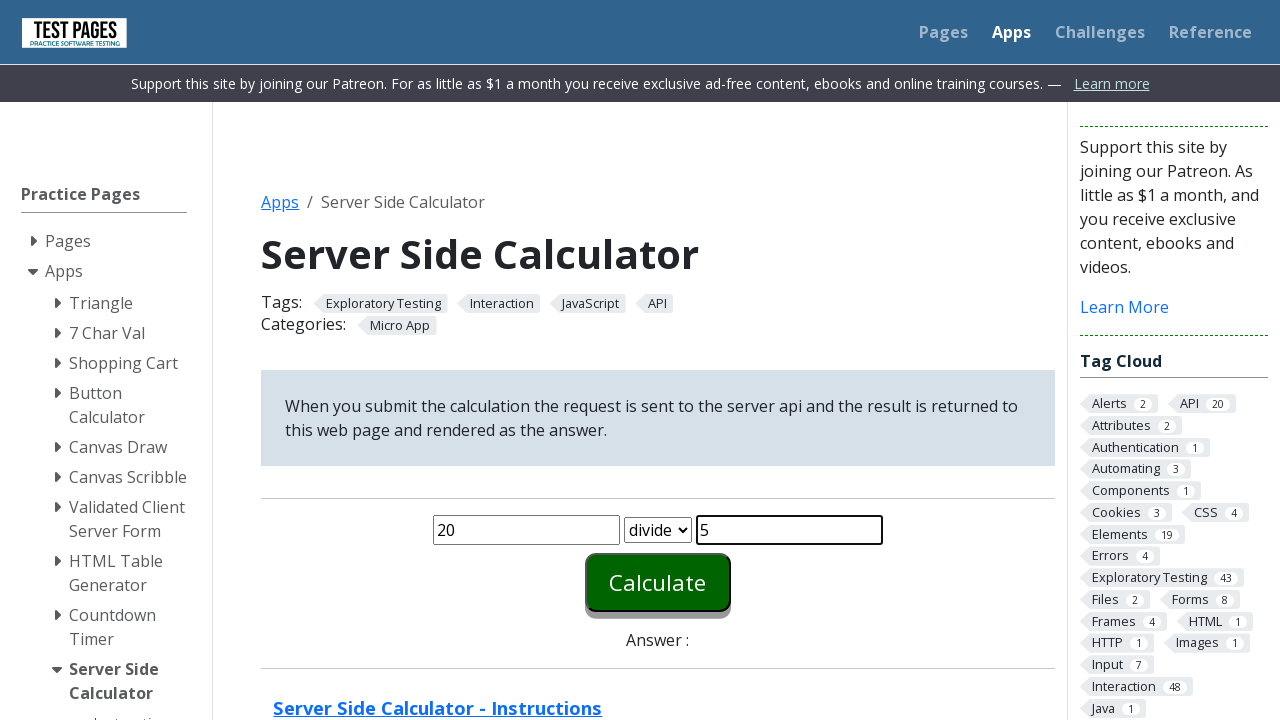

Clicked Calculate button at (658, 582) on #calculate
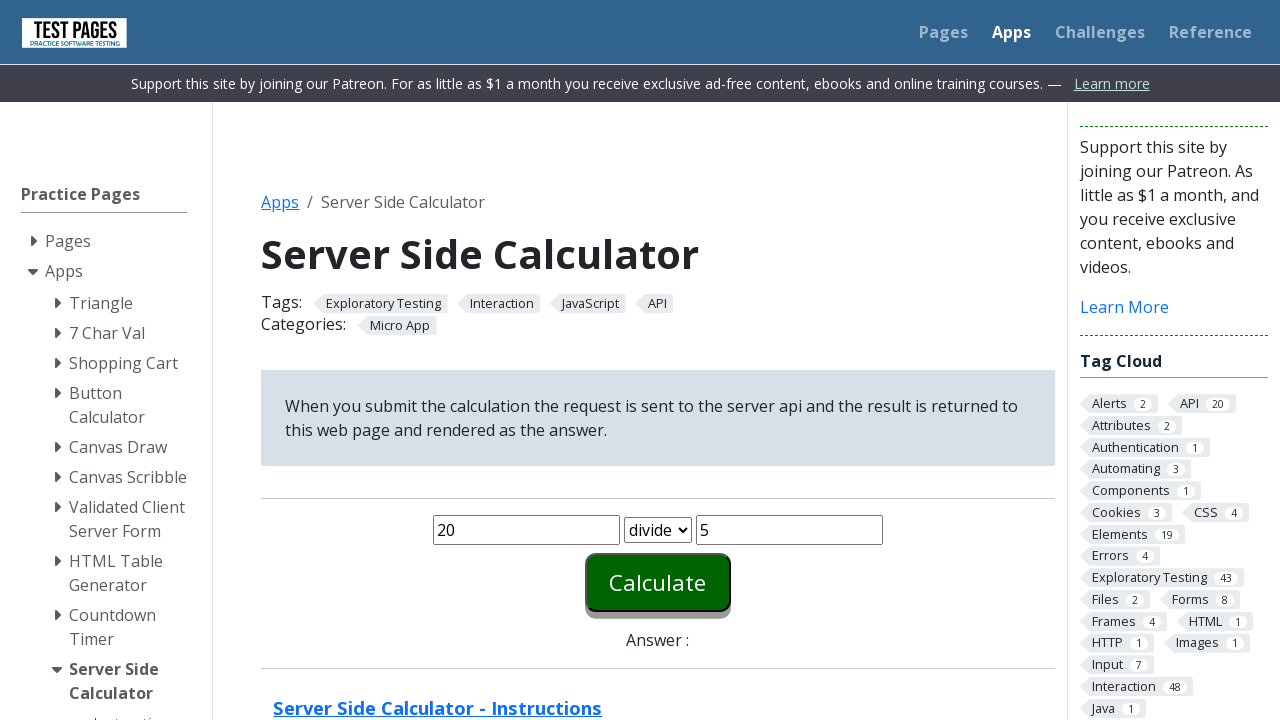

Result answer field loaded for divide operation
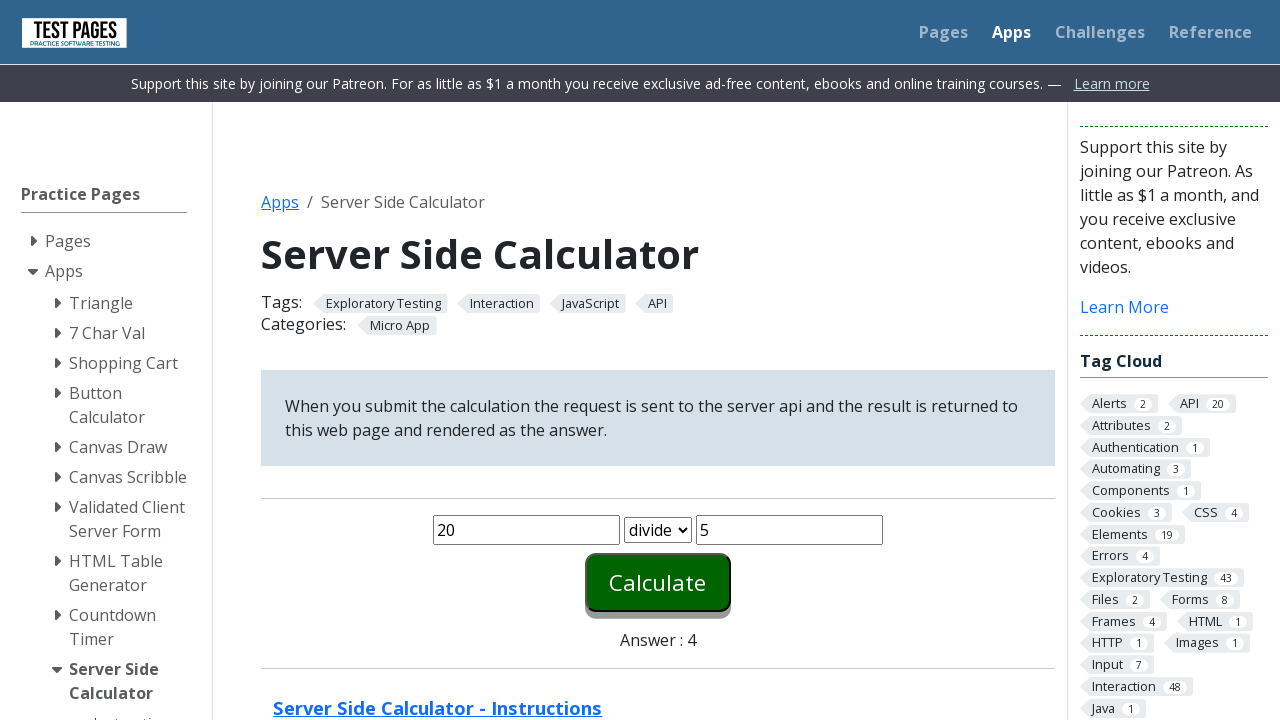

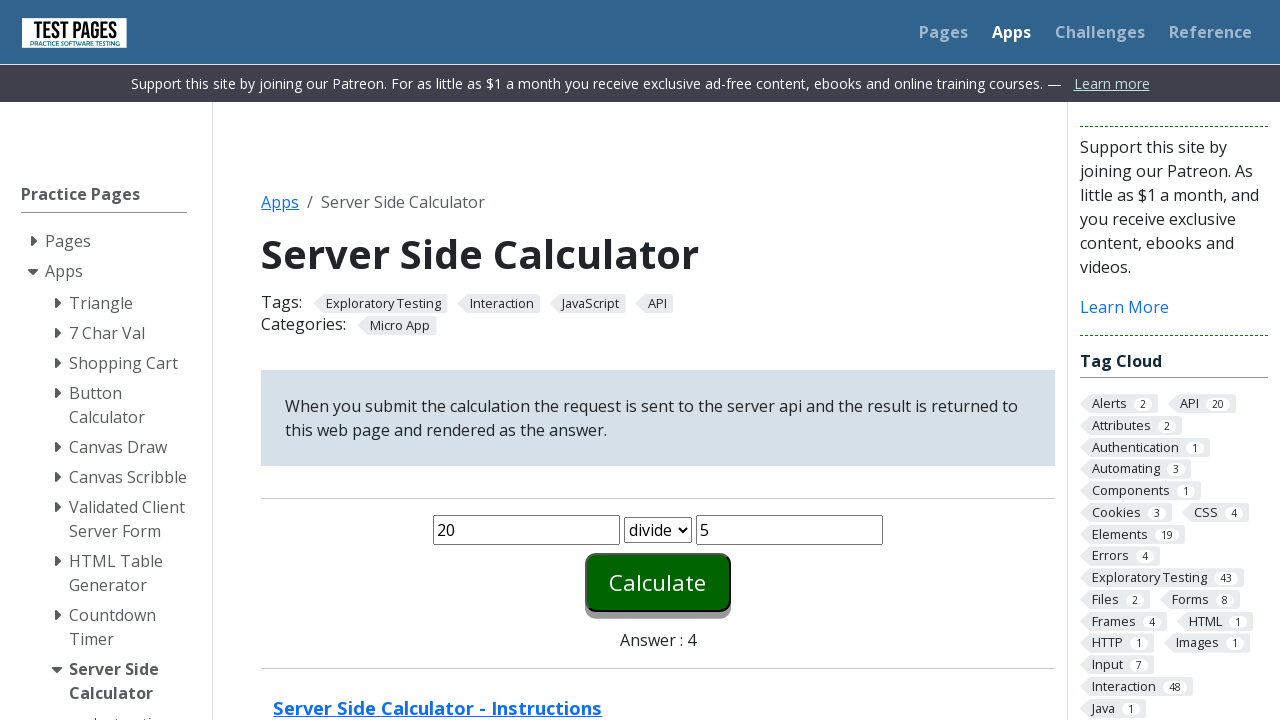